Tests a form that requires calculating the sum of two displayed numbers and selecting the result from a dropdown before submitting

Starting URL: http://suninjuly.github.io/selects1.html

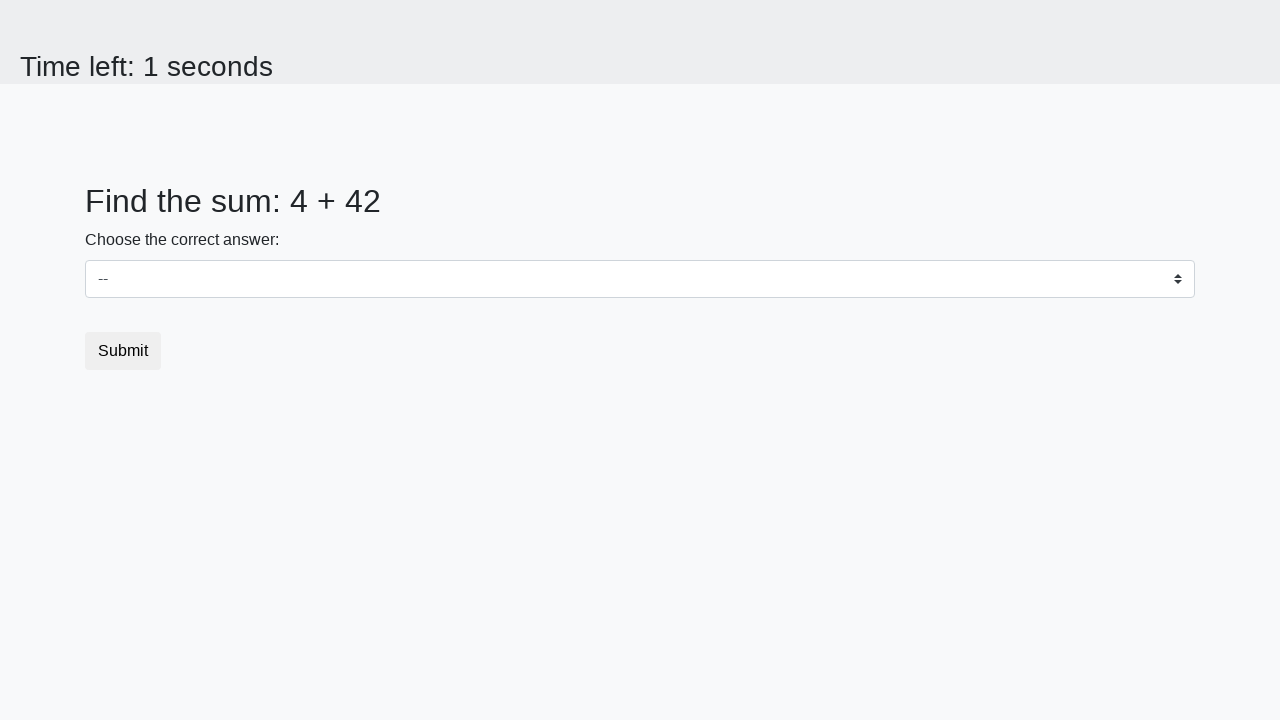

Retrieved first number from #num1 element
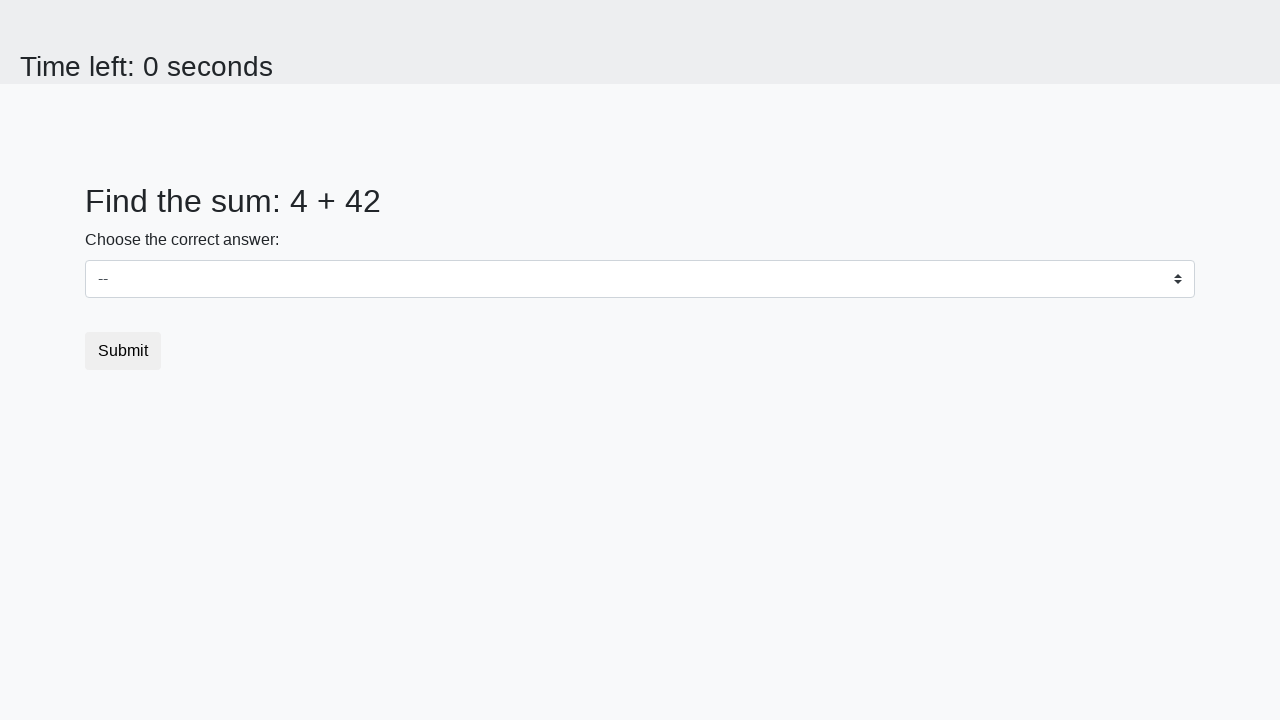

Retrieved second number from #num2 element
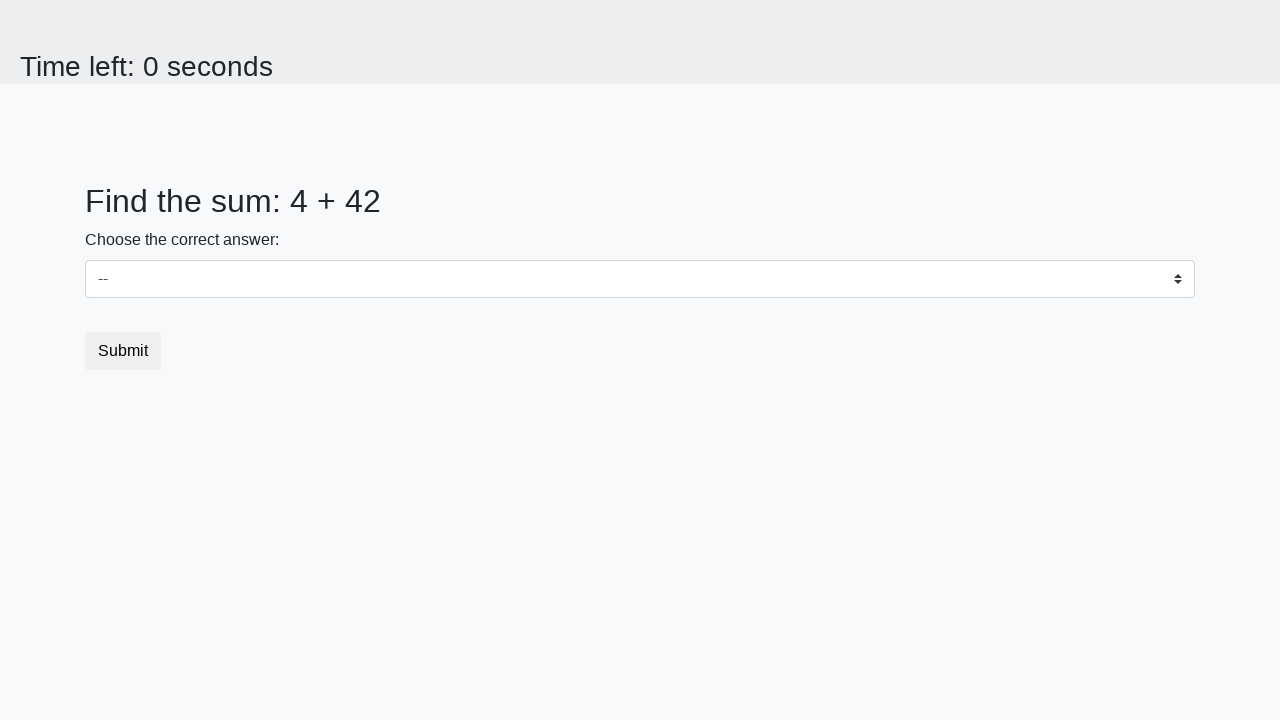

Calculated sum of two numbers: 4 + 42 = 46
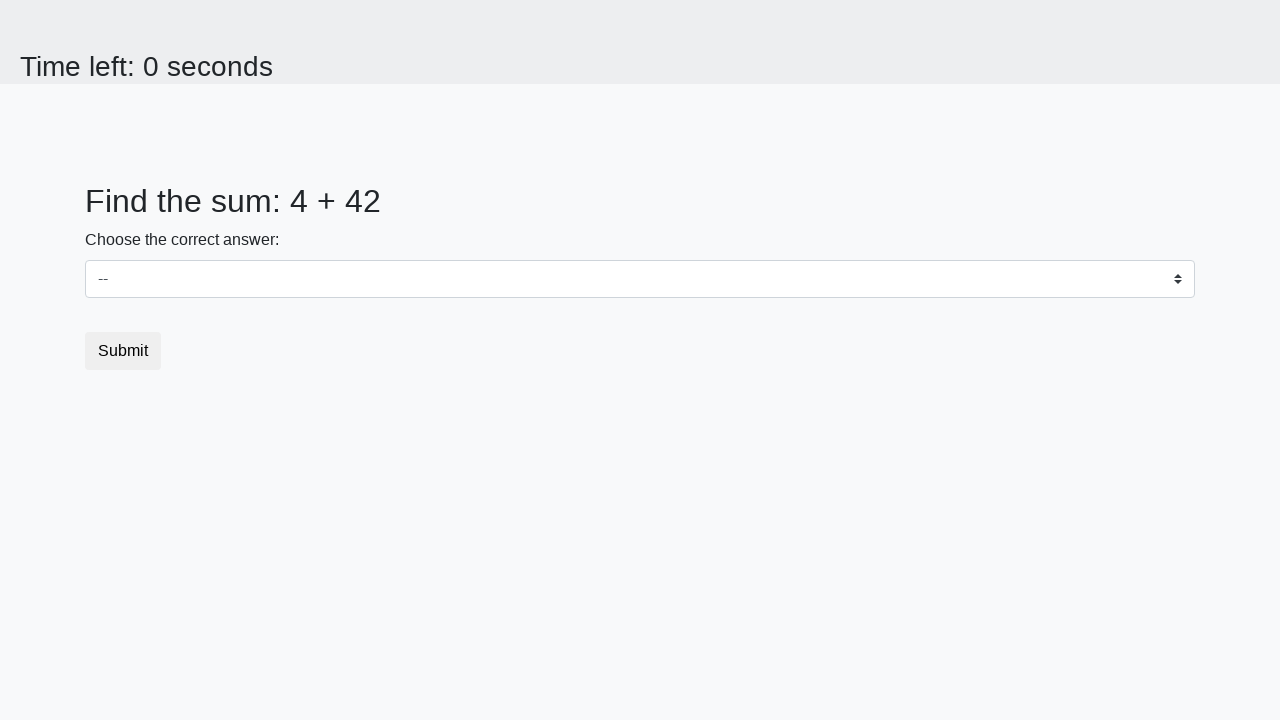

Selected calculated sum (46) from dropdown on #dropdown
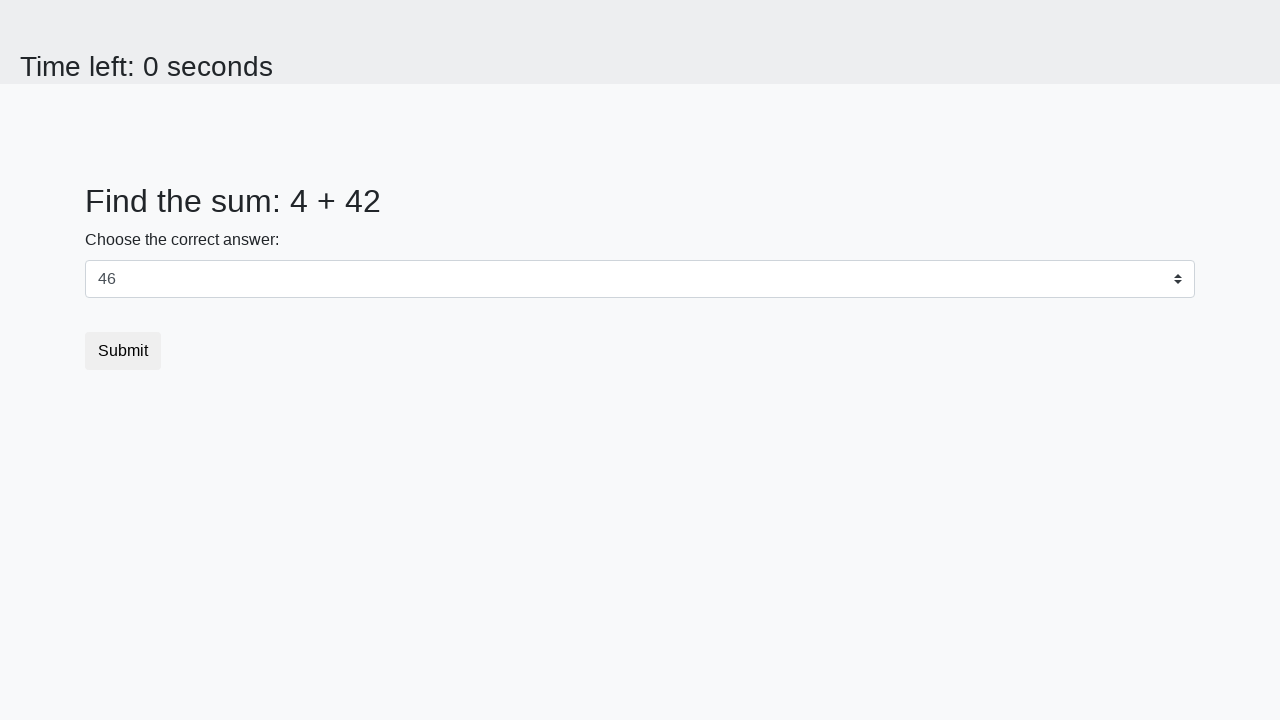

Clicked submit button to submit the form at (123, 351) on button[type='submit']
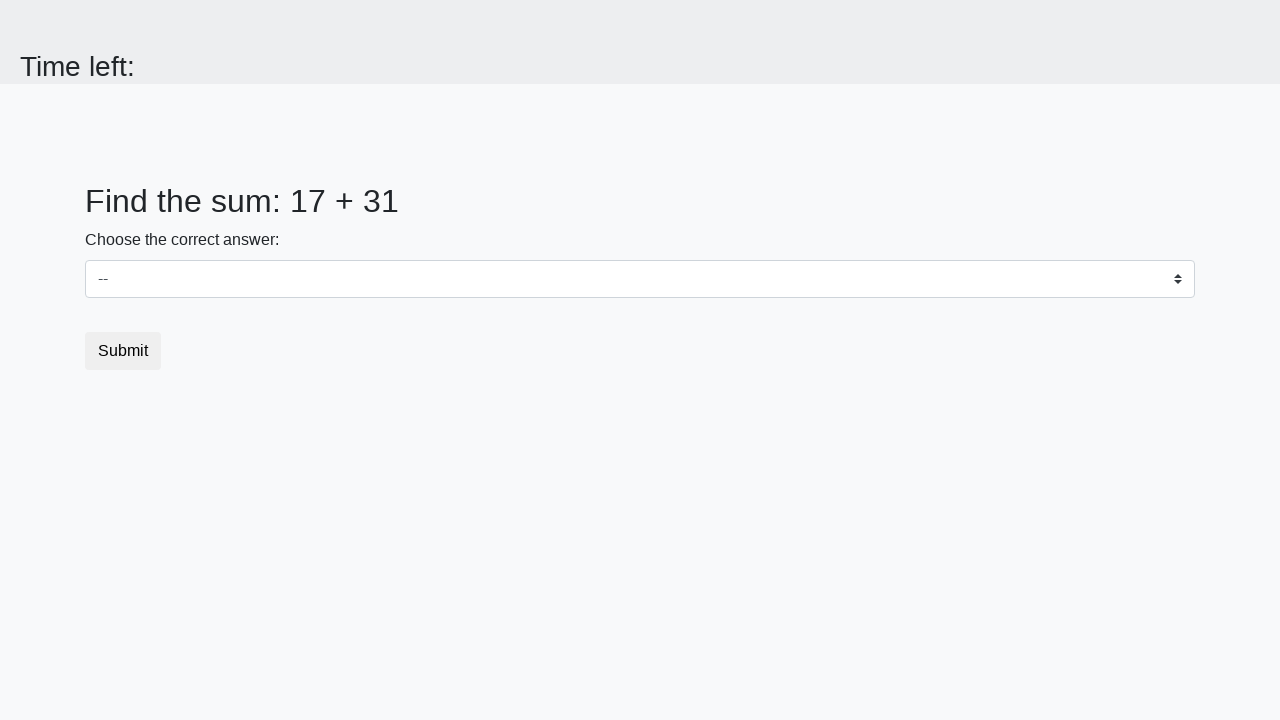

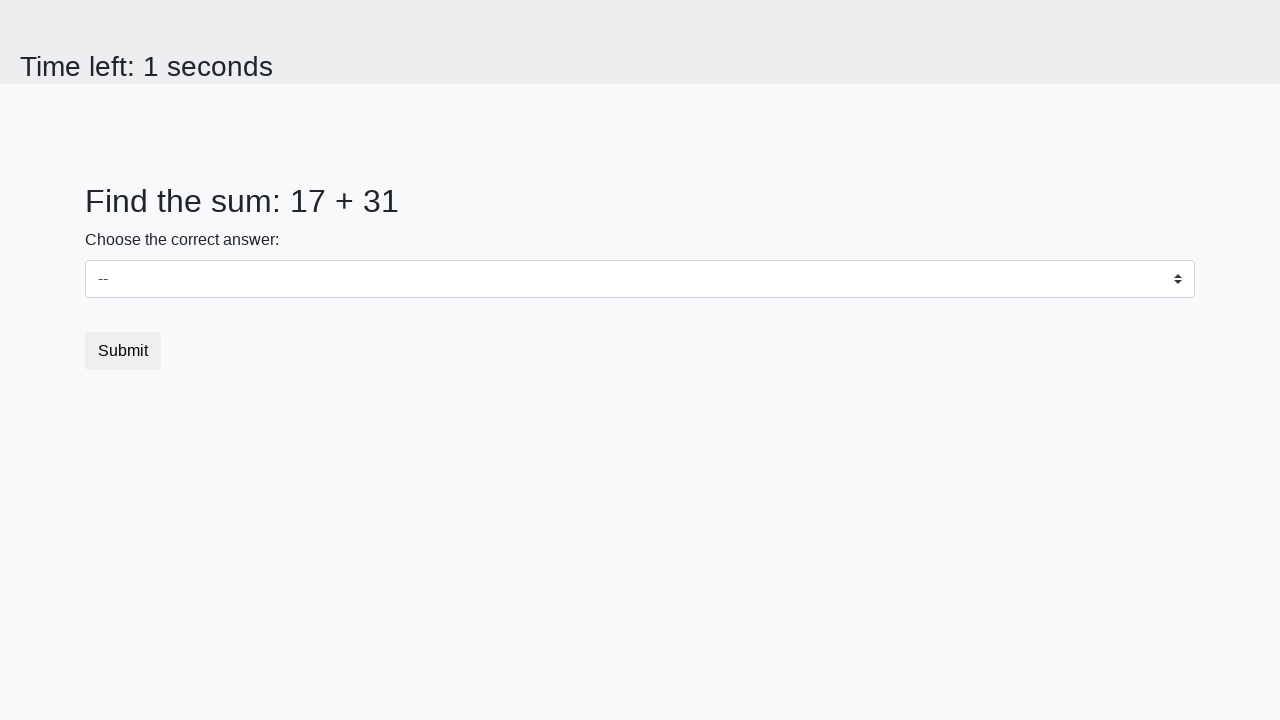